Tests handling of browser confirm dialog by clicking Cancel

Starting URL: https://testpages.eviltester.com/styled/alerts/alert-test.html

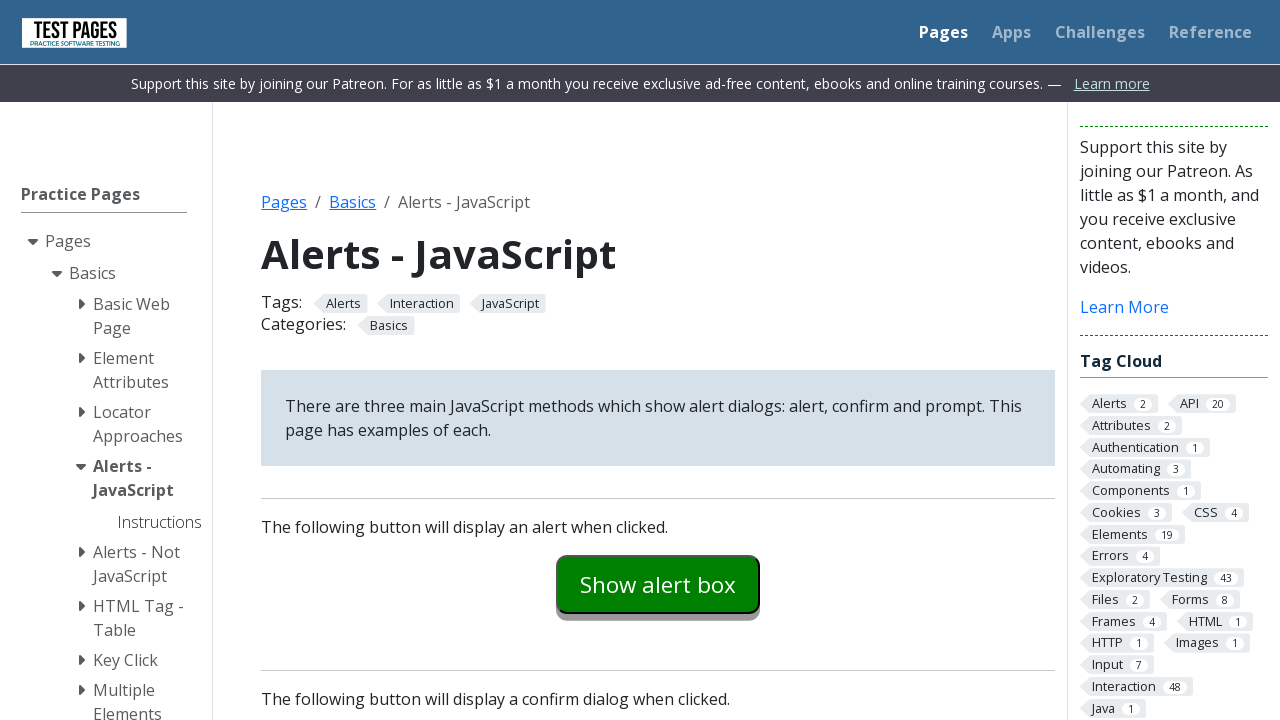

Set up dialog handler to dismiss confirm dialogs
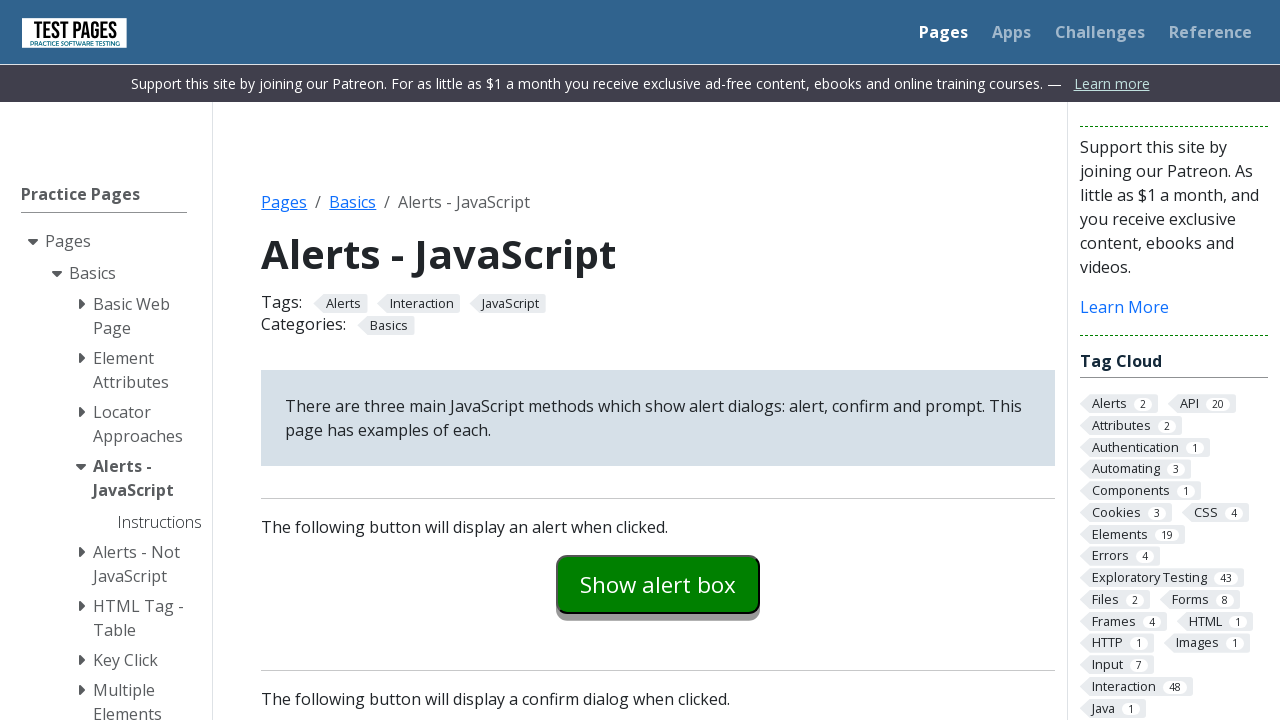

Clicked confirm example button to trigger confirm dialog at (658, 360) on #confirmexample
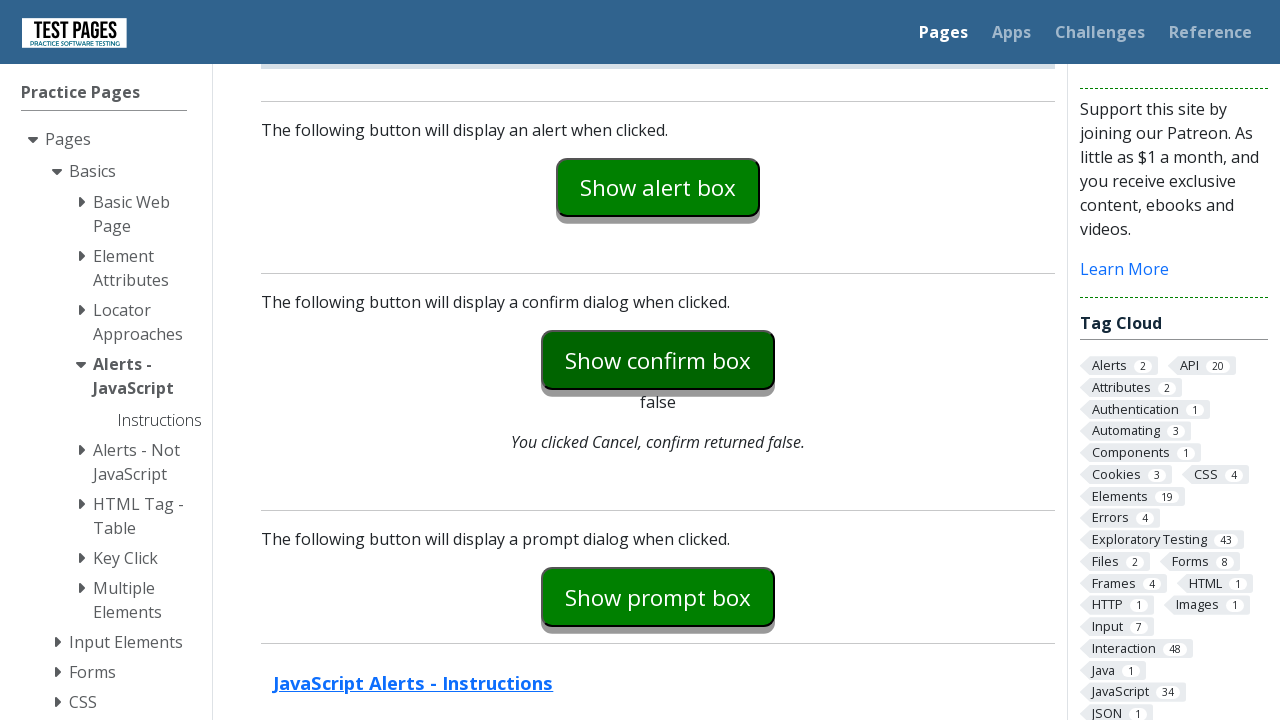

Verified confirmation explanation text showing 'You clicked Cancel, confirm returned false.'
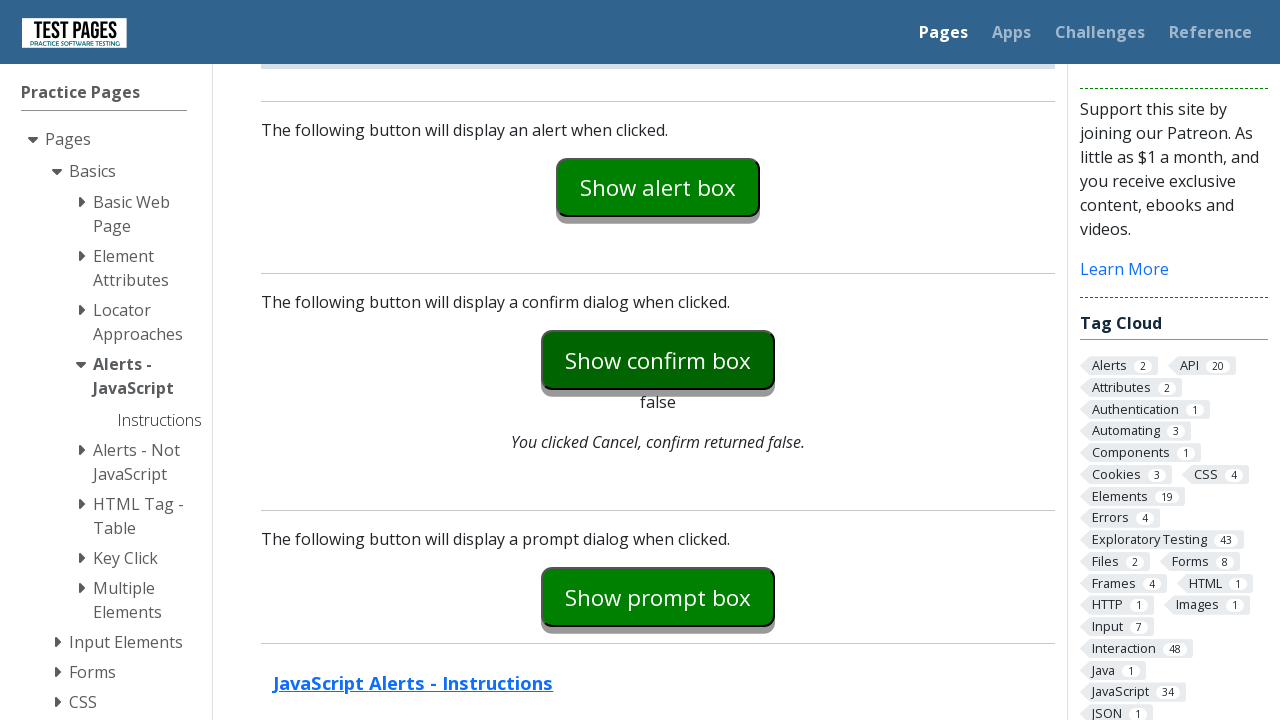

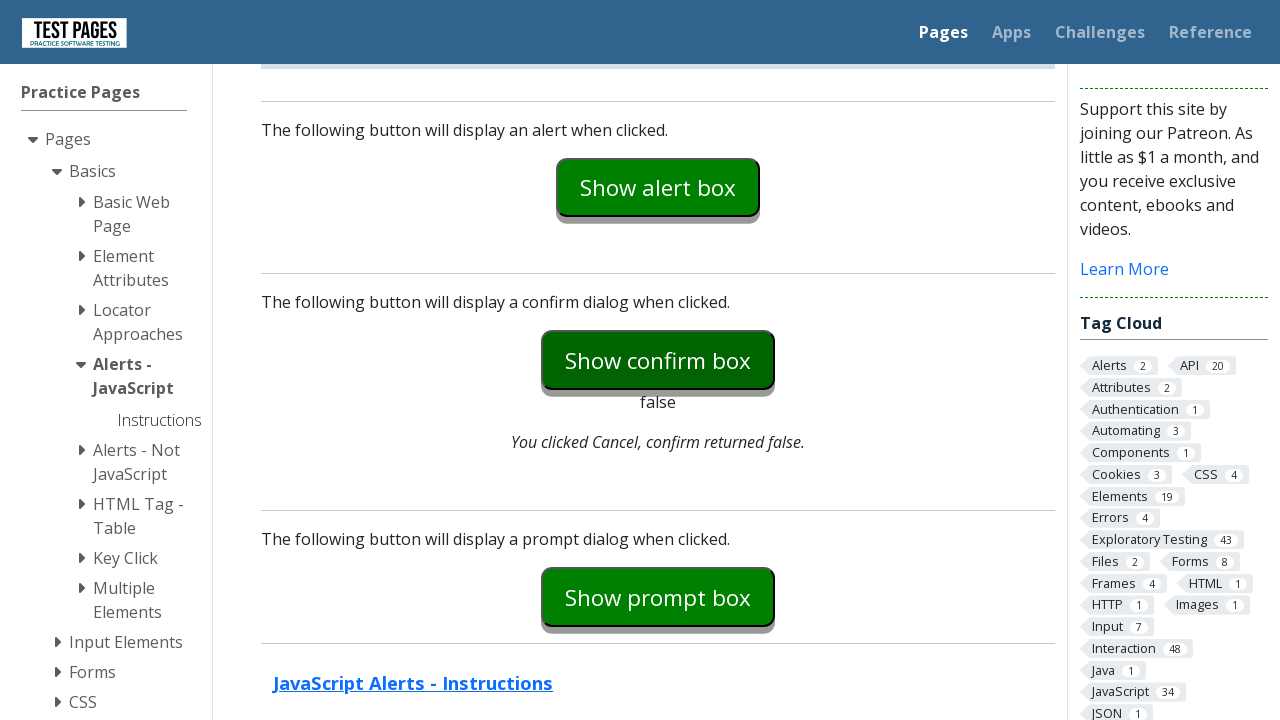